Tests scroll functionality by scrolling to a form element and filling in name and date fields

Starting URL: https://formy-project.herokuapp.com/scroll

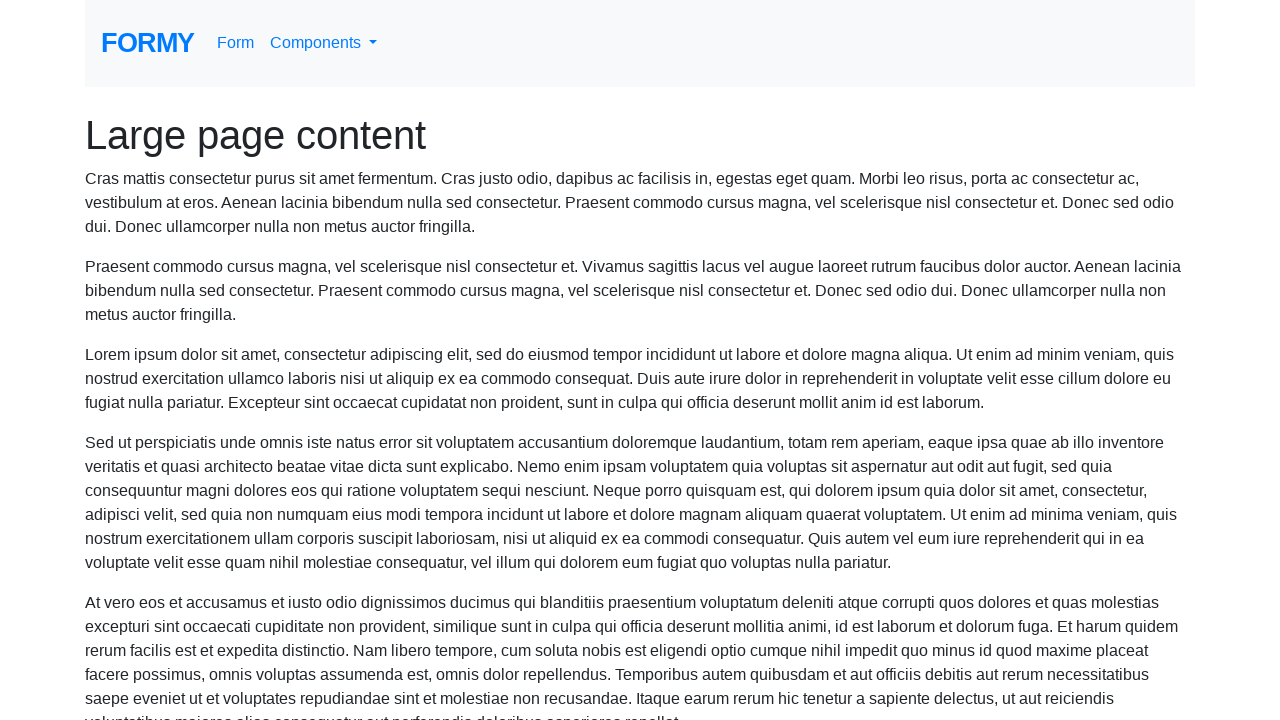

Scrolled to name input field
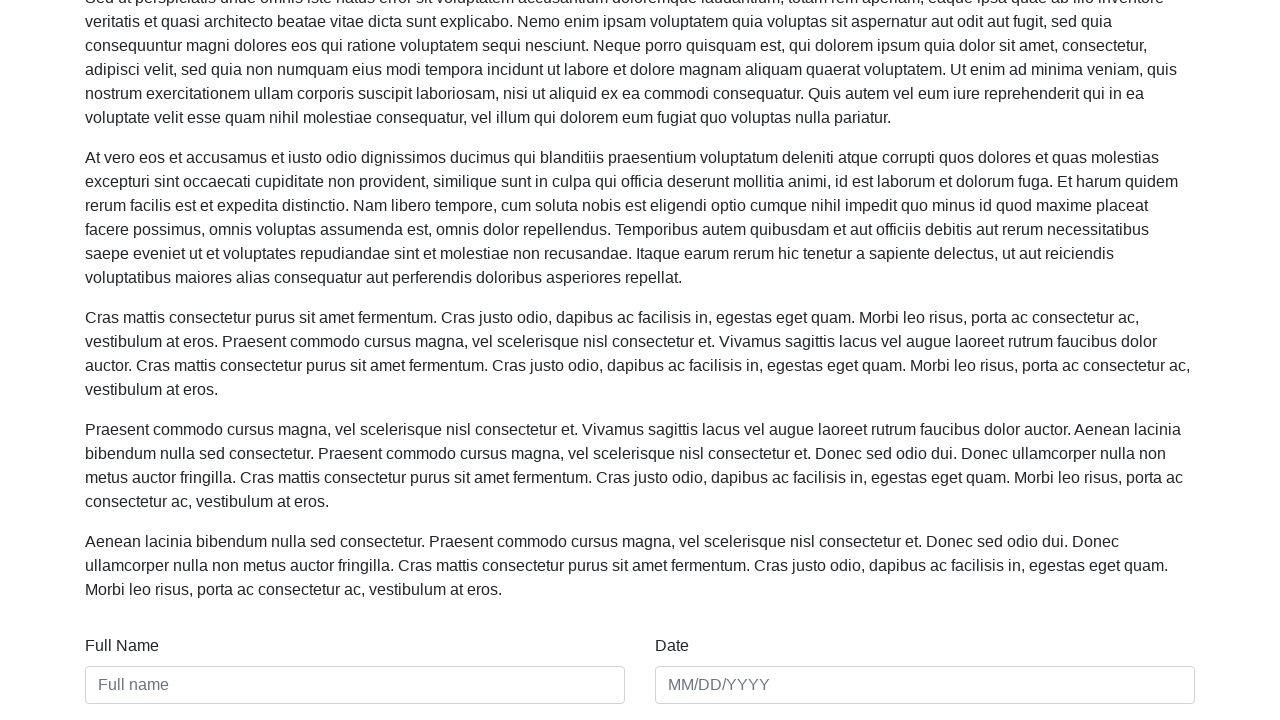

Filled name field with 'jonathan' on #name
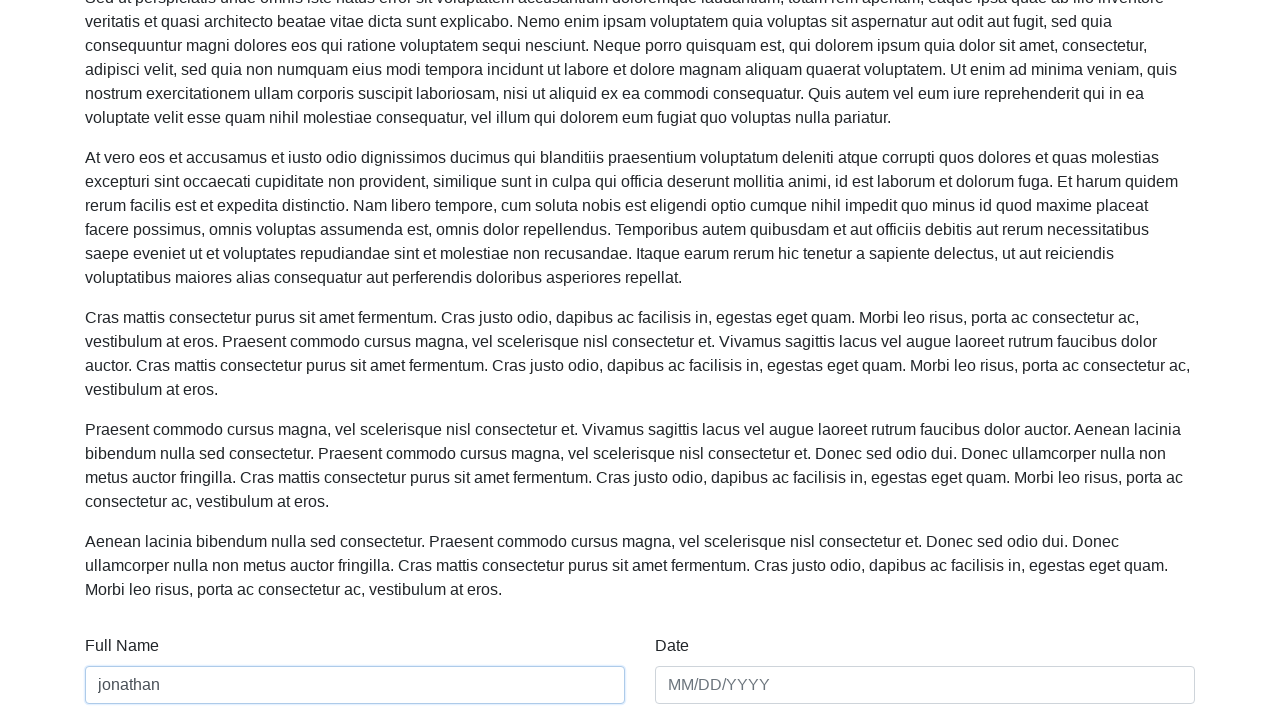

Filled date field with '10/10/2022' on #date
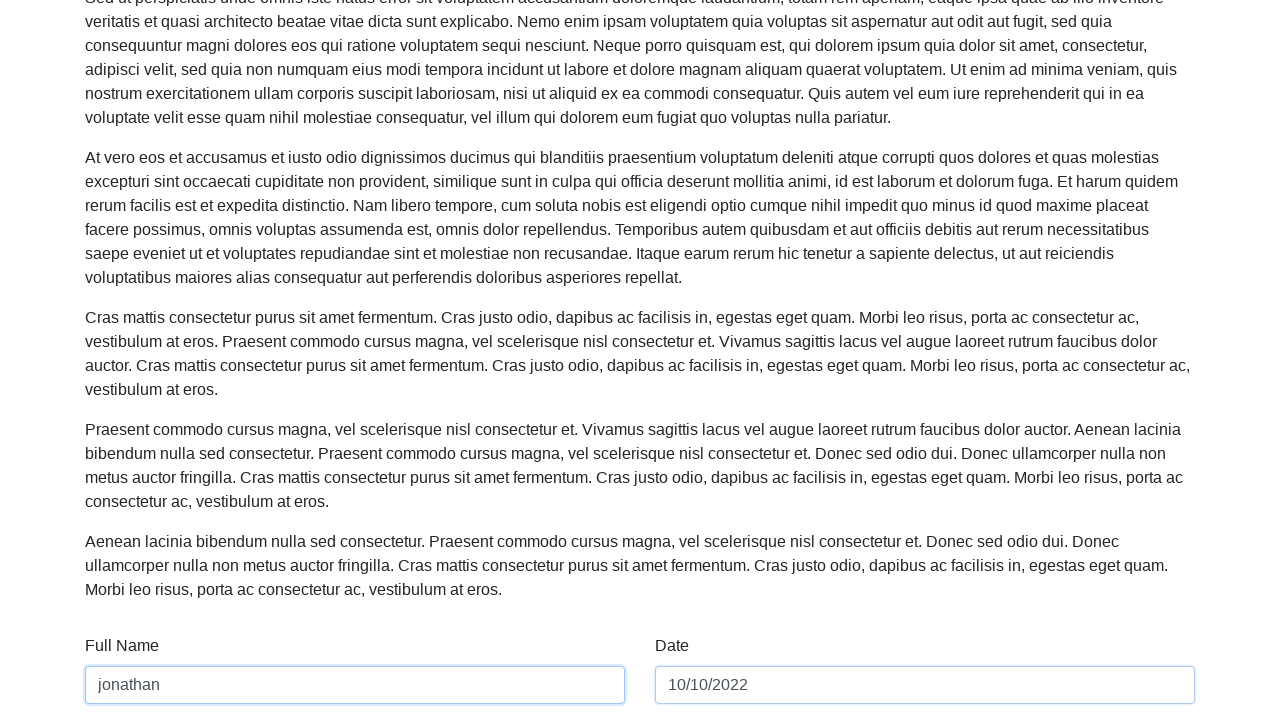

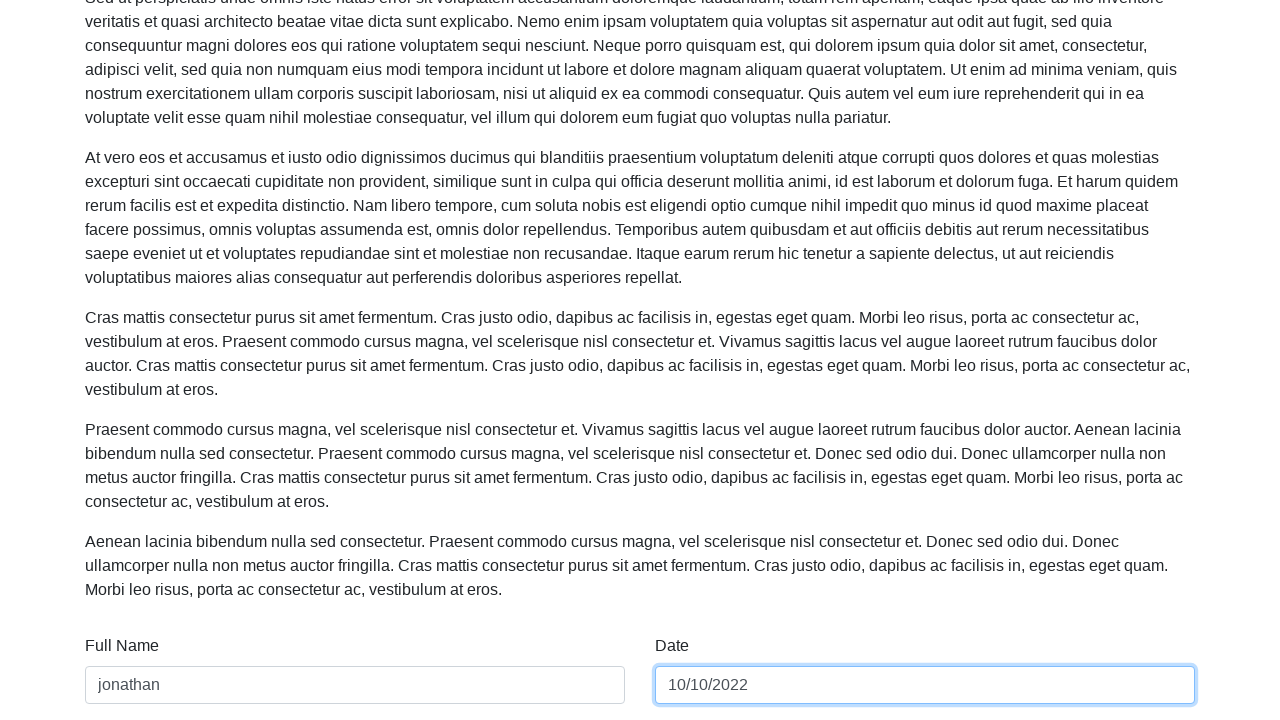